Tests phones category navigation by clicking Phones category and viewing a phone product's details

Starting URL: https://www.demoblaze.com/

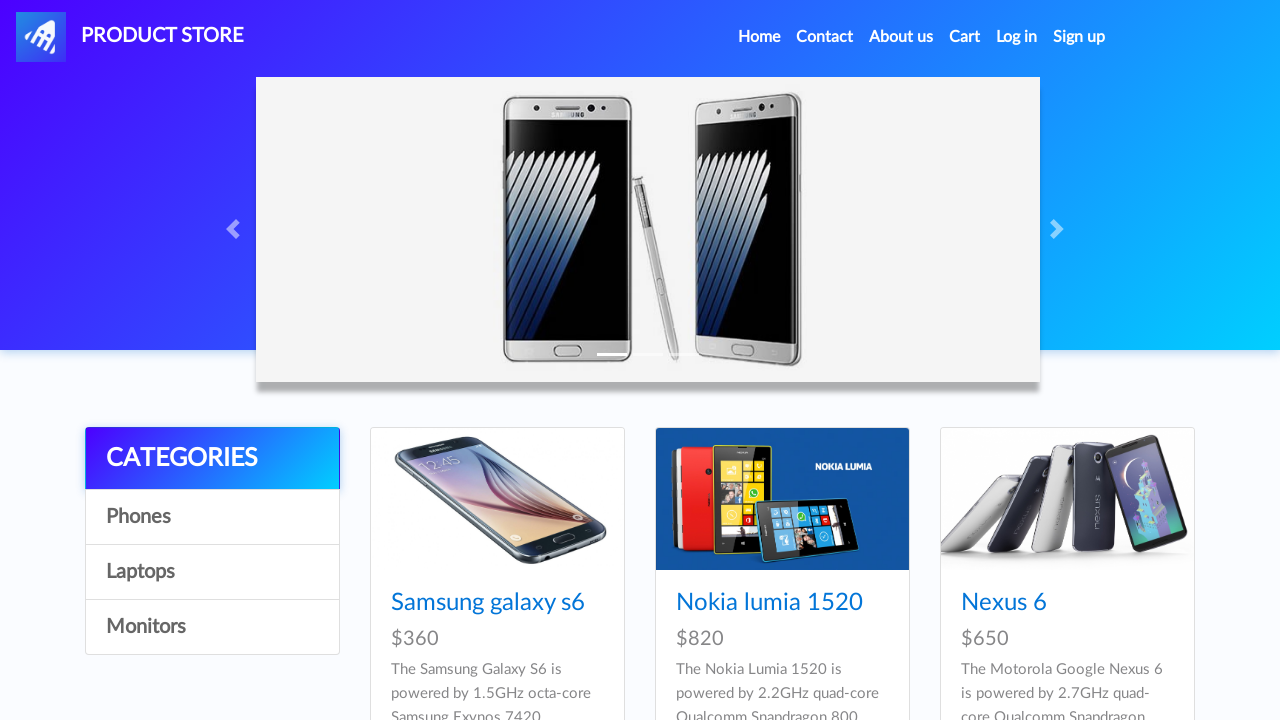

Clicked on Phones category at (212, 517) on (//a[normalize-space()='Phones'])[1]
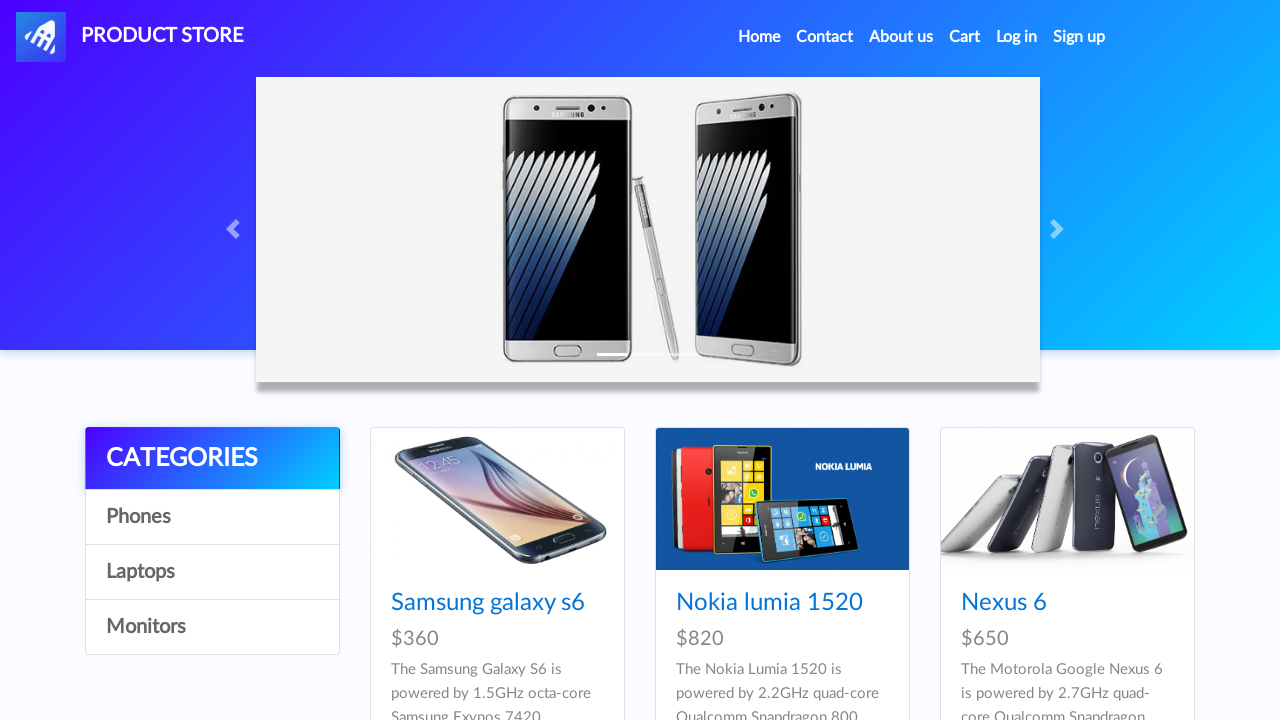

Clicked on Samsung galaxy s6 product at (488, 603) on xpath=//a[normalize-space()='Samsung galaxy s6']
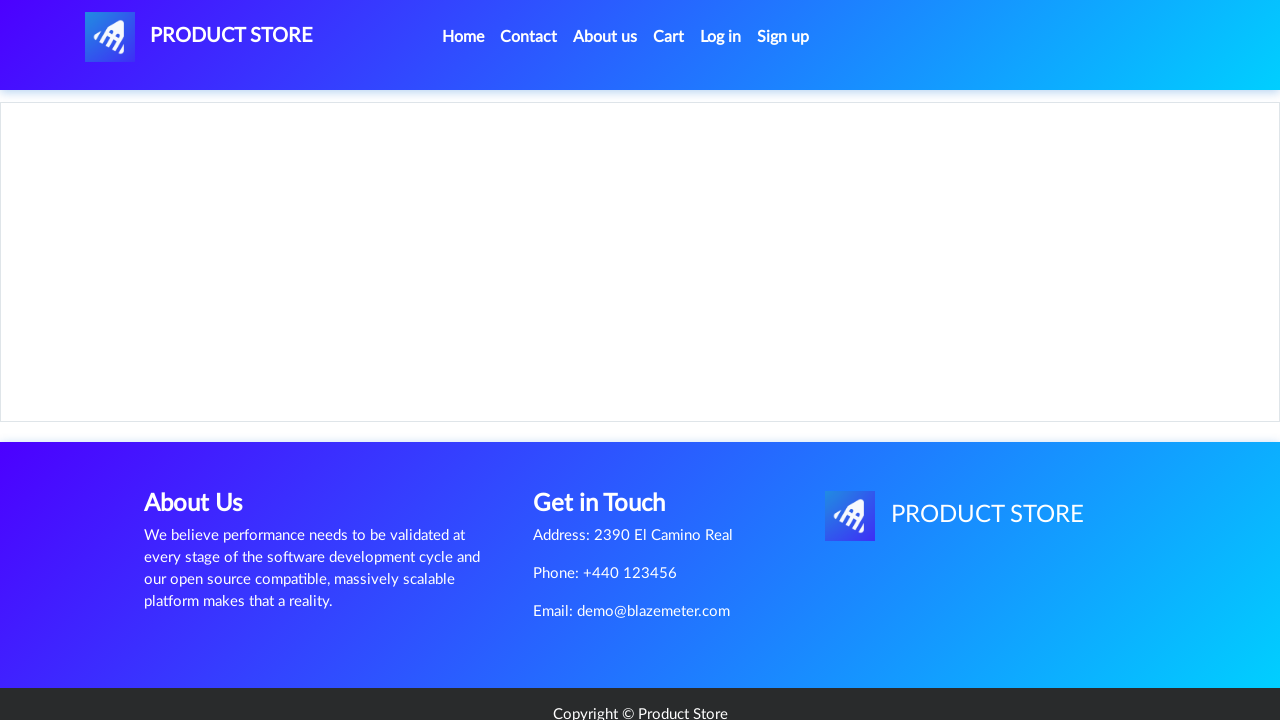

Product title (h2) loaded
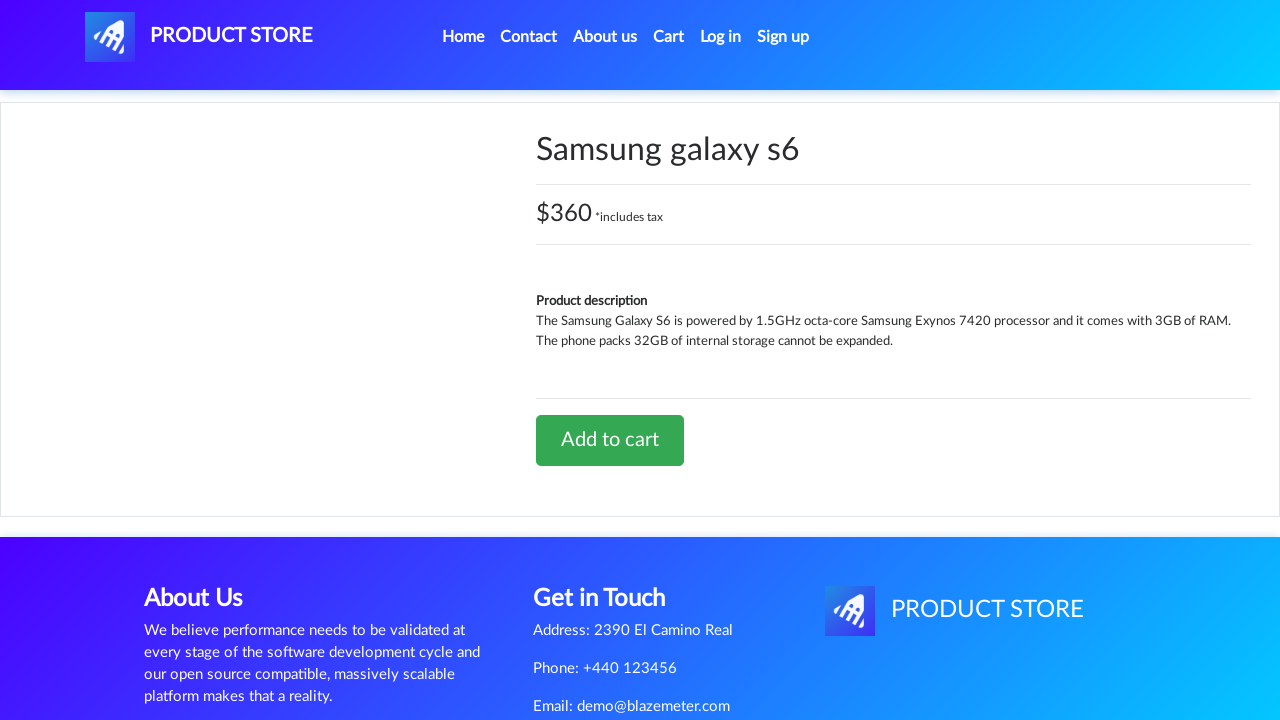

Product details in more-information section loaded
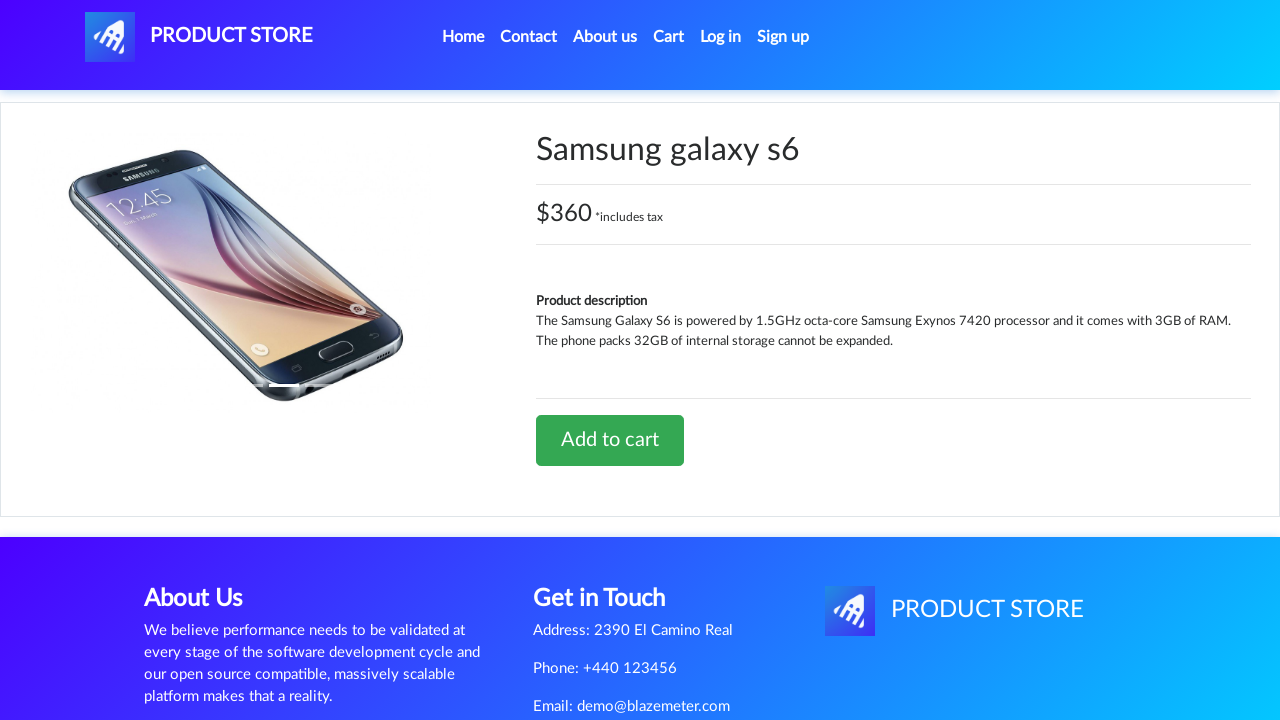

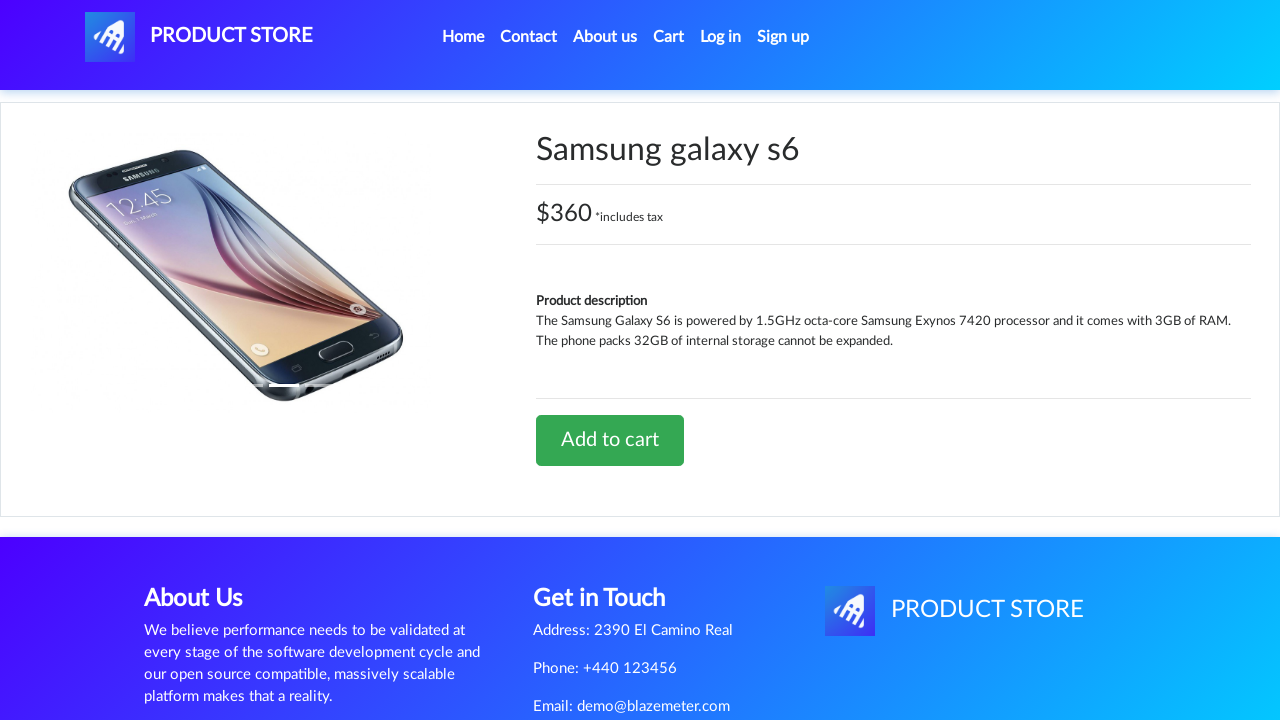